Fills out a dummy ticket order form for visa applications, including traveler information, travel details, and billing information.

Starting URL: https://www.dummyticket.com/dummy-ticket-for-visa-application/

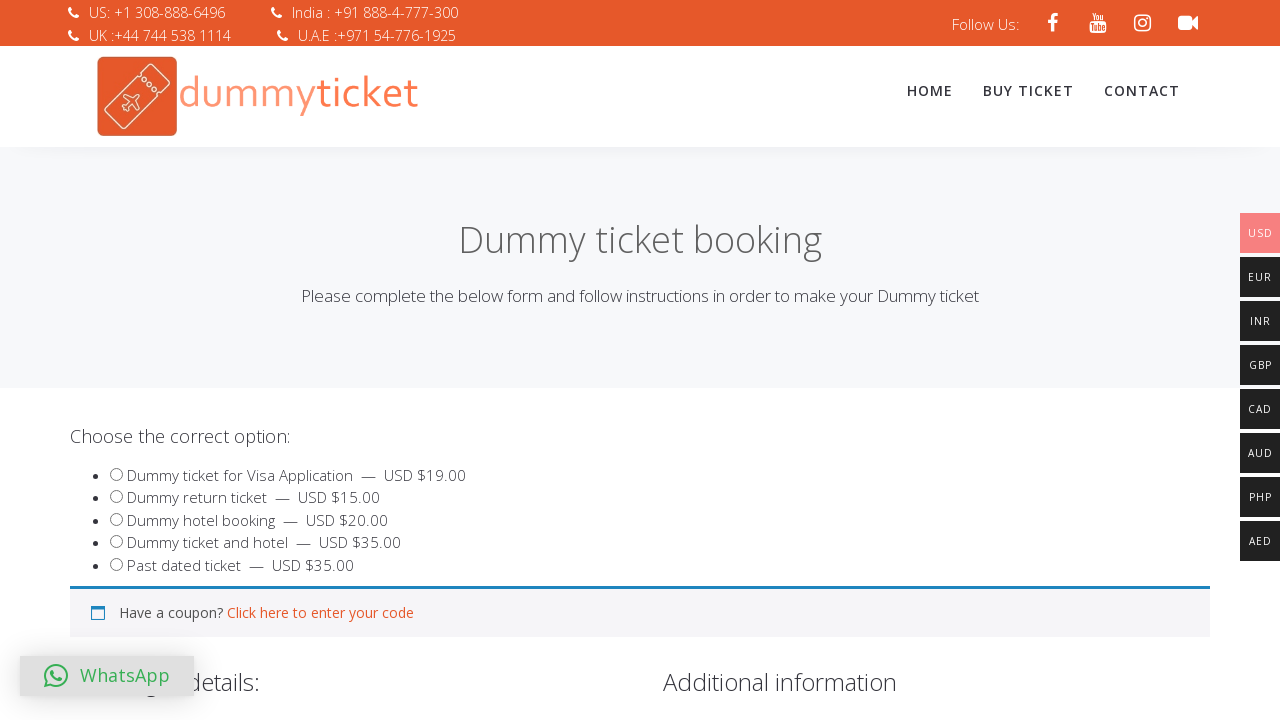

Selected product option at (116, 519) on #product_551
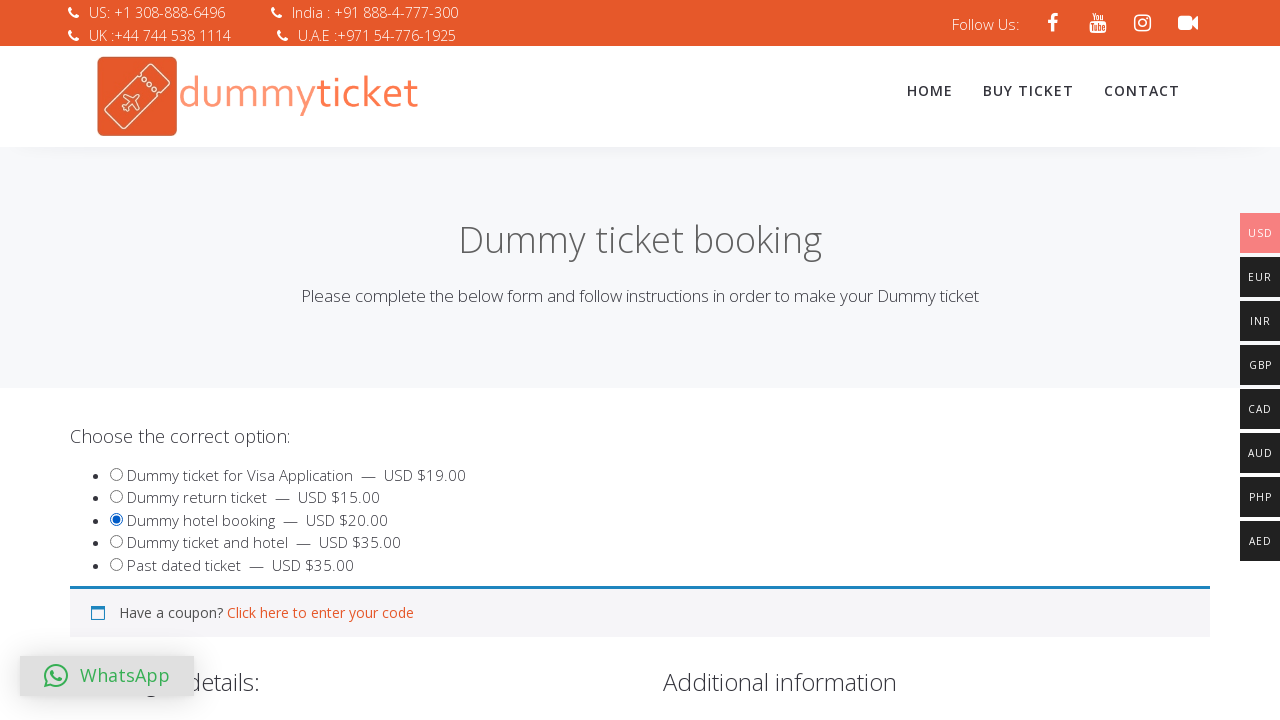

Filled traveler first name as 'Marcus' on #travname
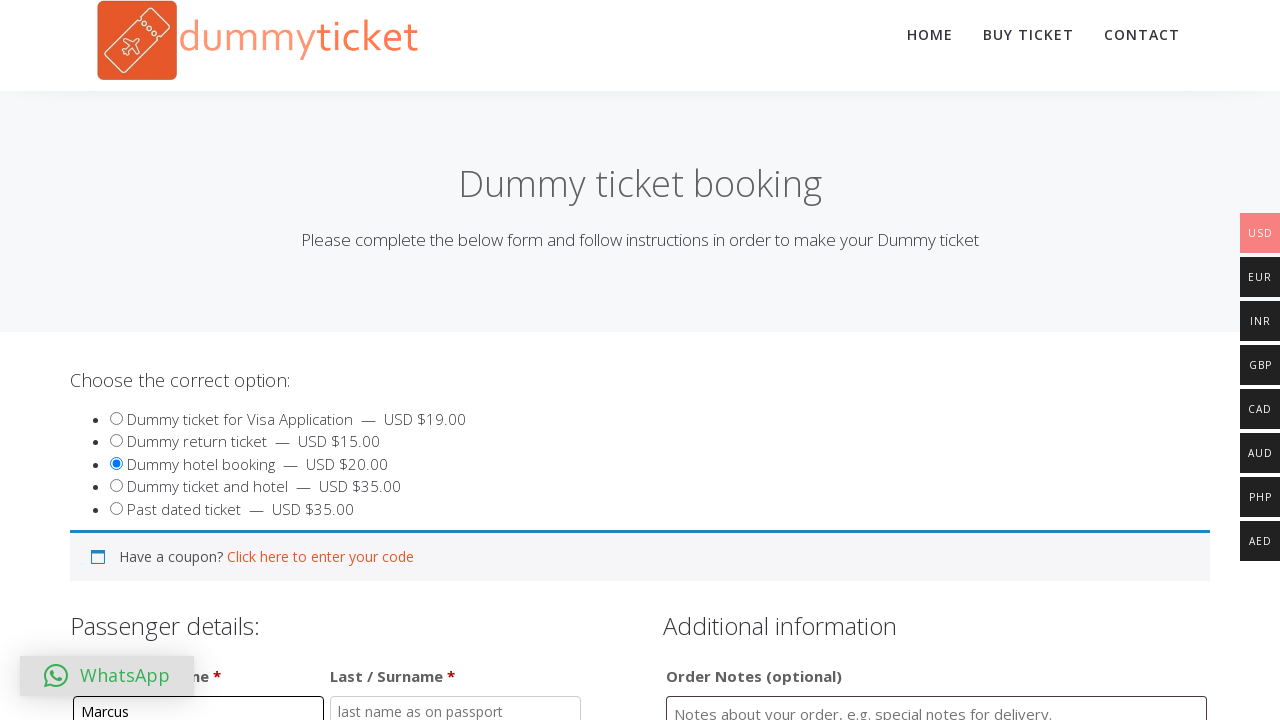

Filled traveler last name as 'Thompson' on #travlastname
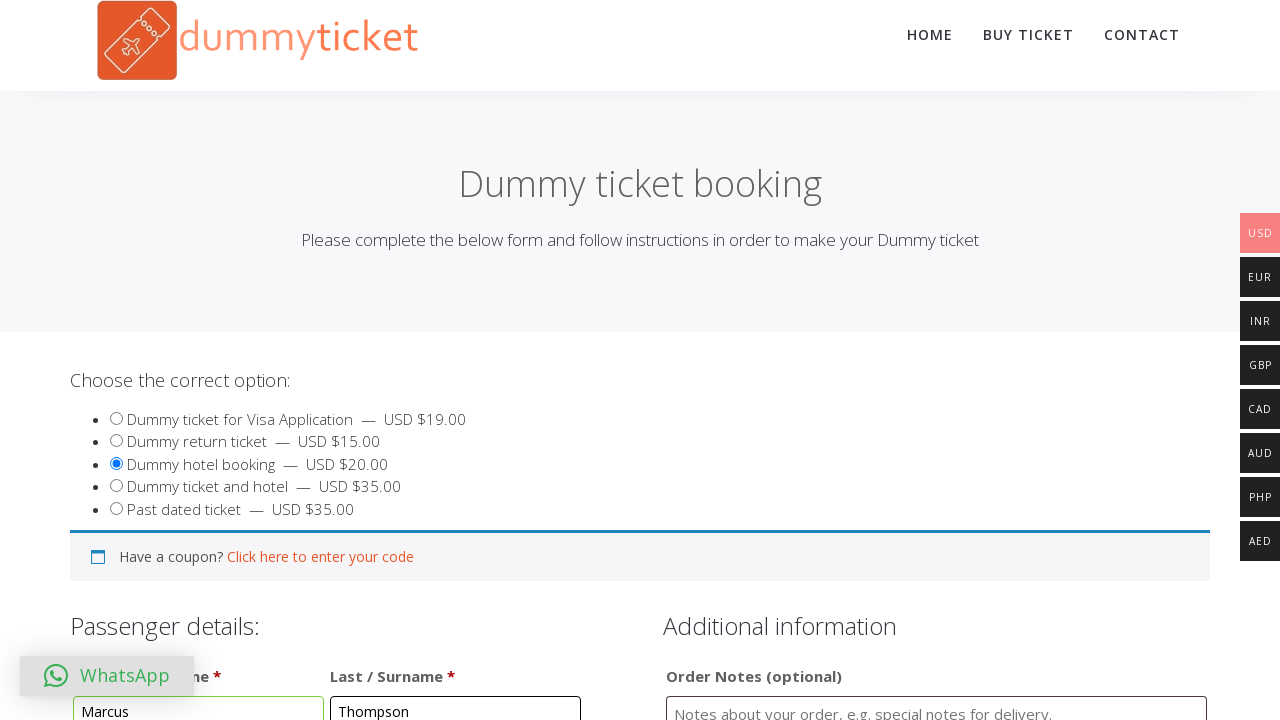

Selected male gender option at (80, 360) on #sex_1
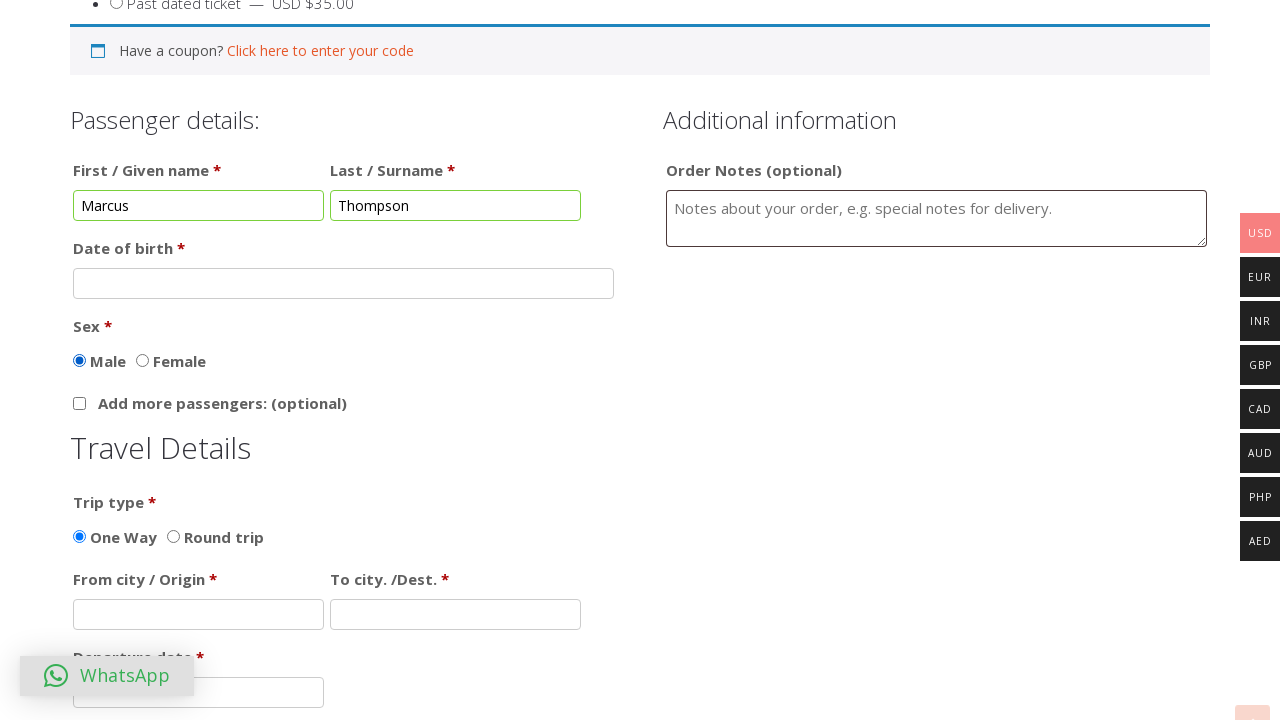

Checked checkbox at (80, 404) on .checkbox
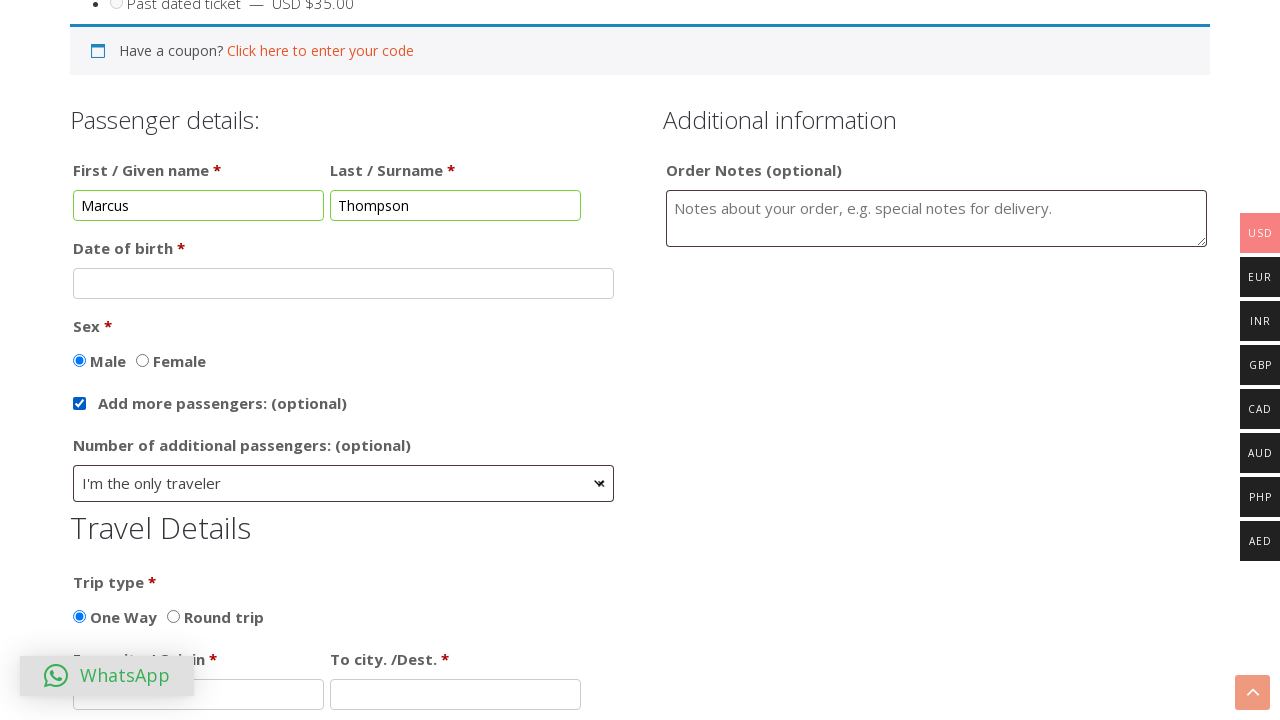

Selected round trip travel type at (174, 616) on #traveltype_2
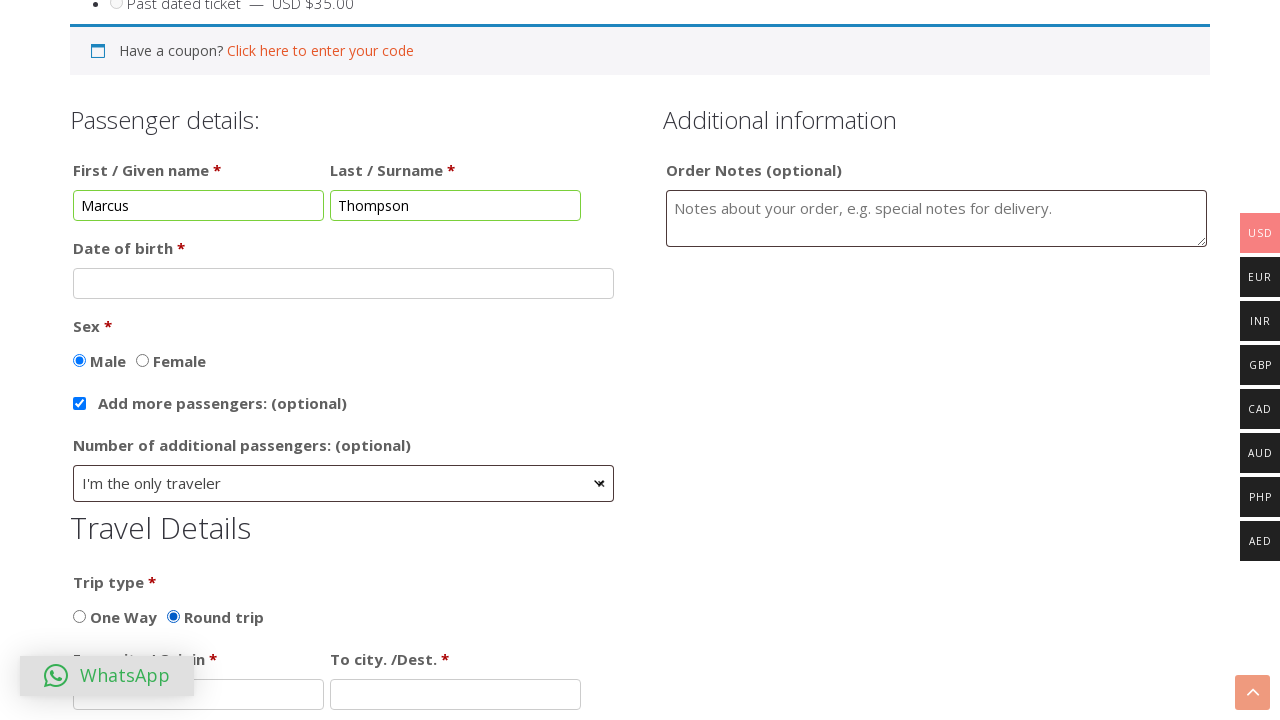

Filled departure city as 'Mumbai' on #fromcity
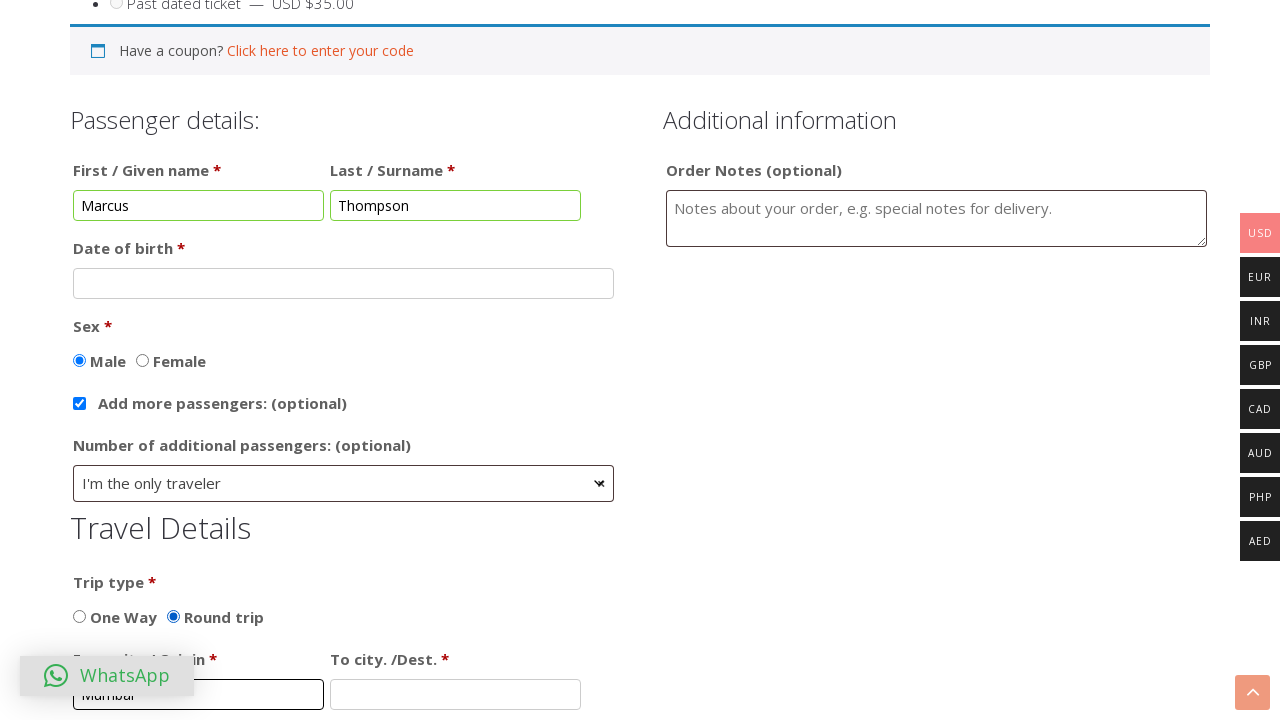

Filled destination city as 'Dubai' on #tocity
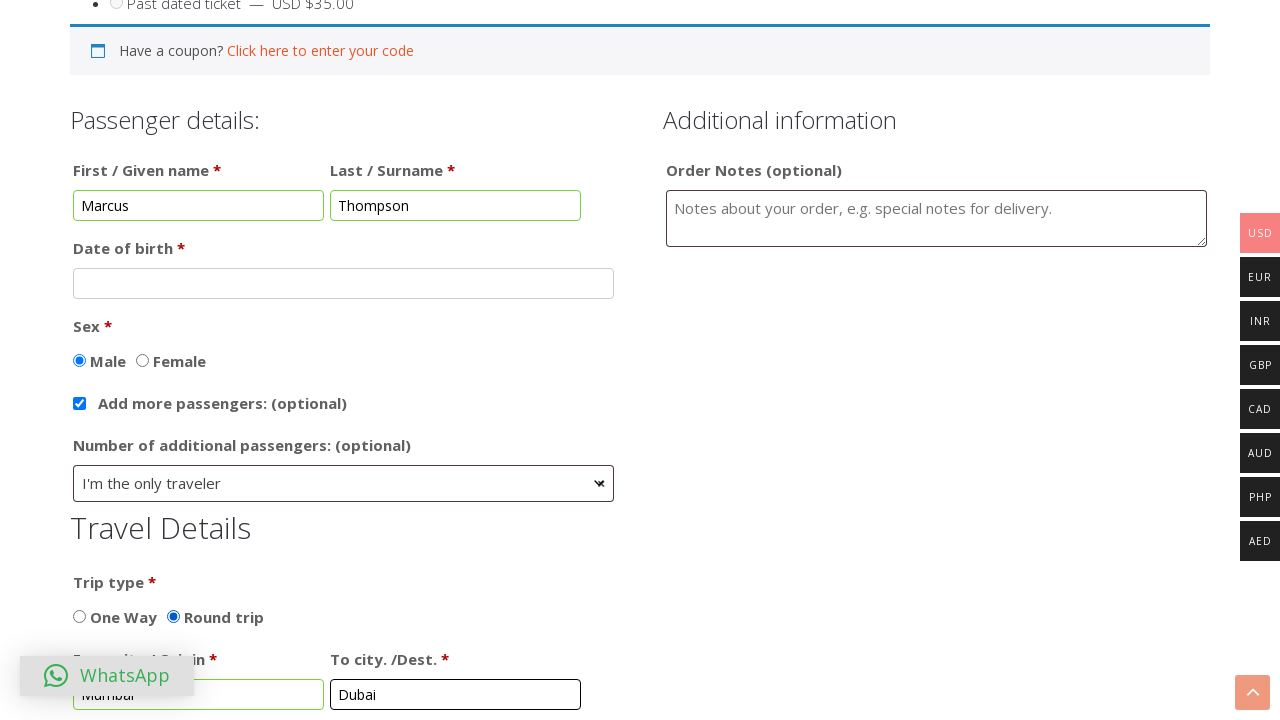

Selected 'Prank a friend' as reason for dummy ticket on #reasondummy
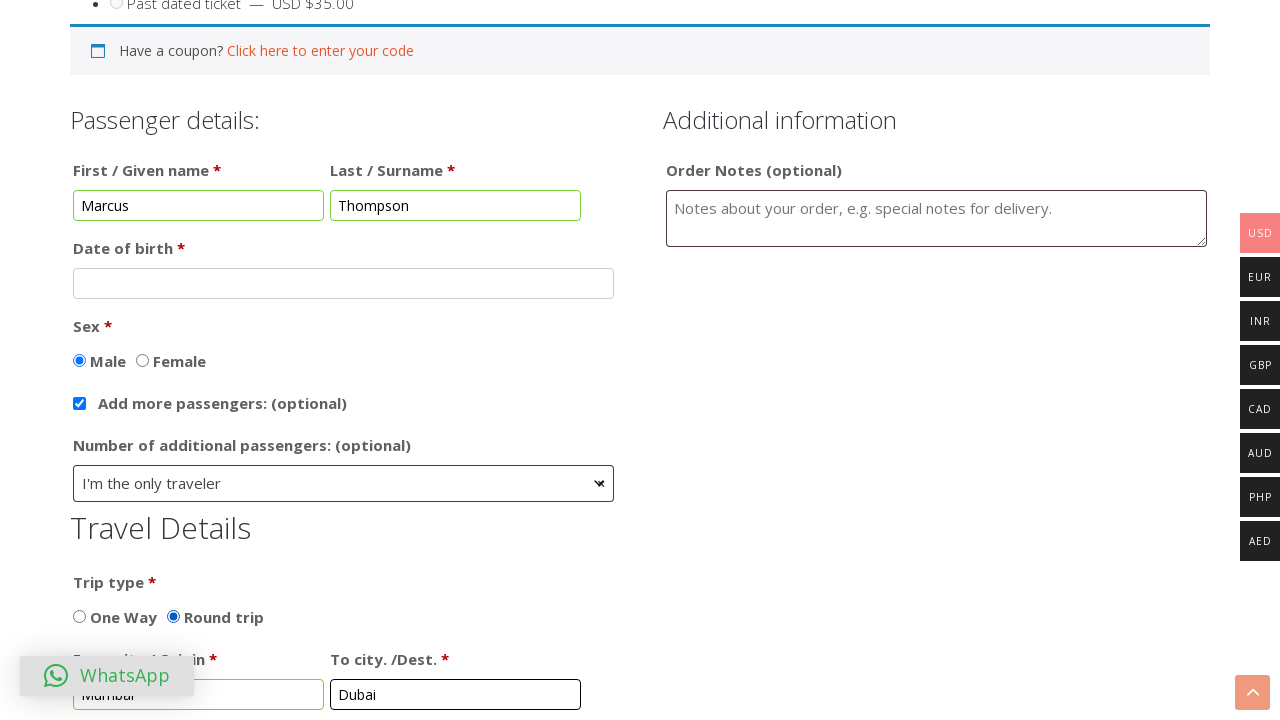

Selected delivery method option at (252, 360) on #deliverymethod_3
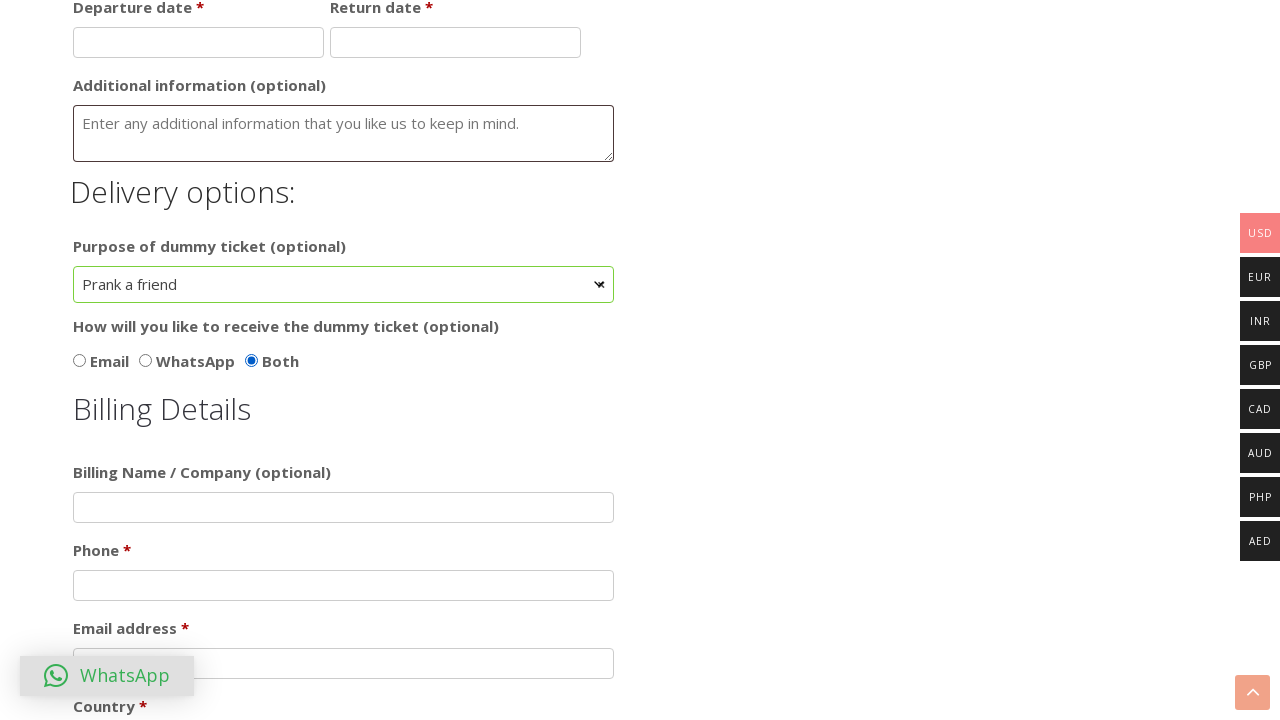

Filled billing name as 'Marcus Thompson' on #billname
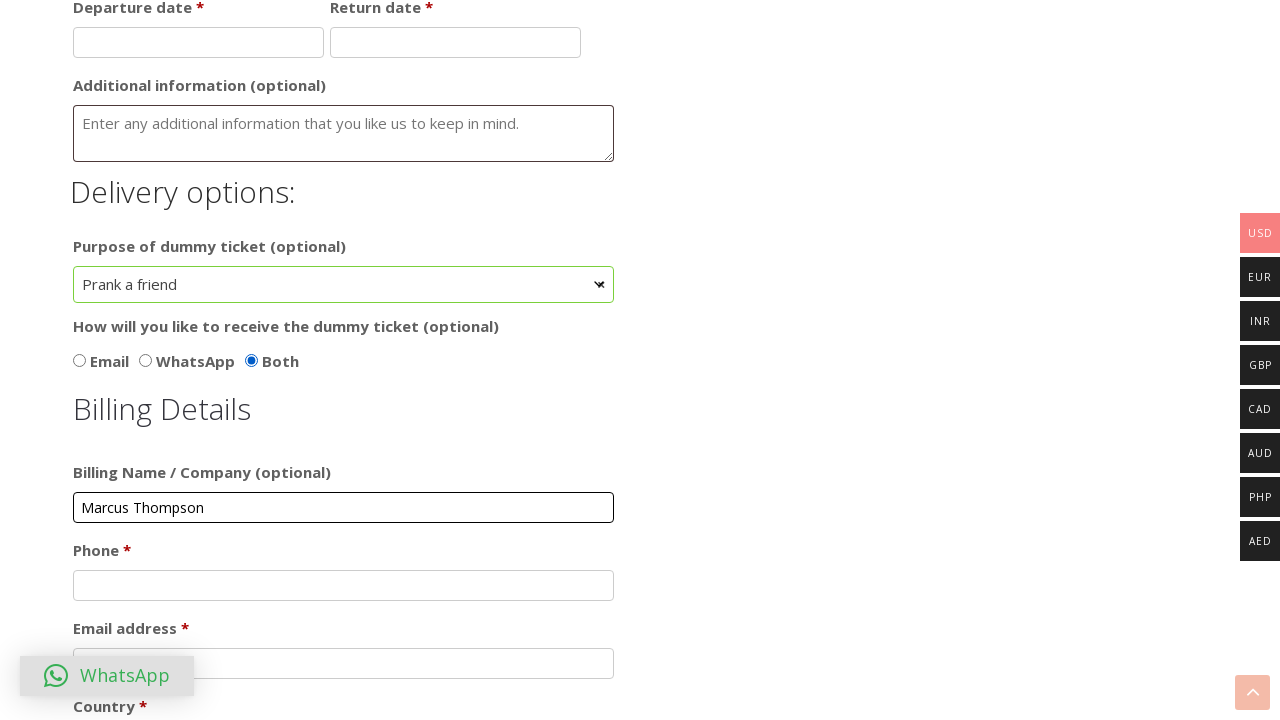

Filled billing phone as '9876543210' on #billing_phone
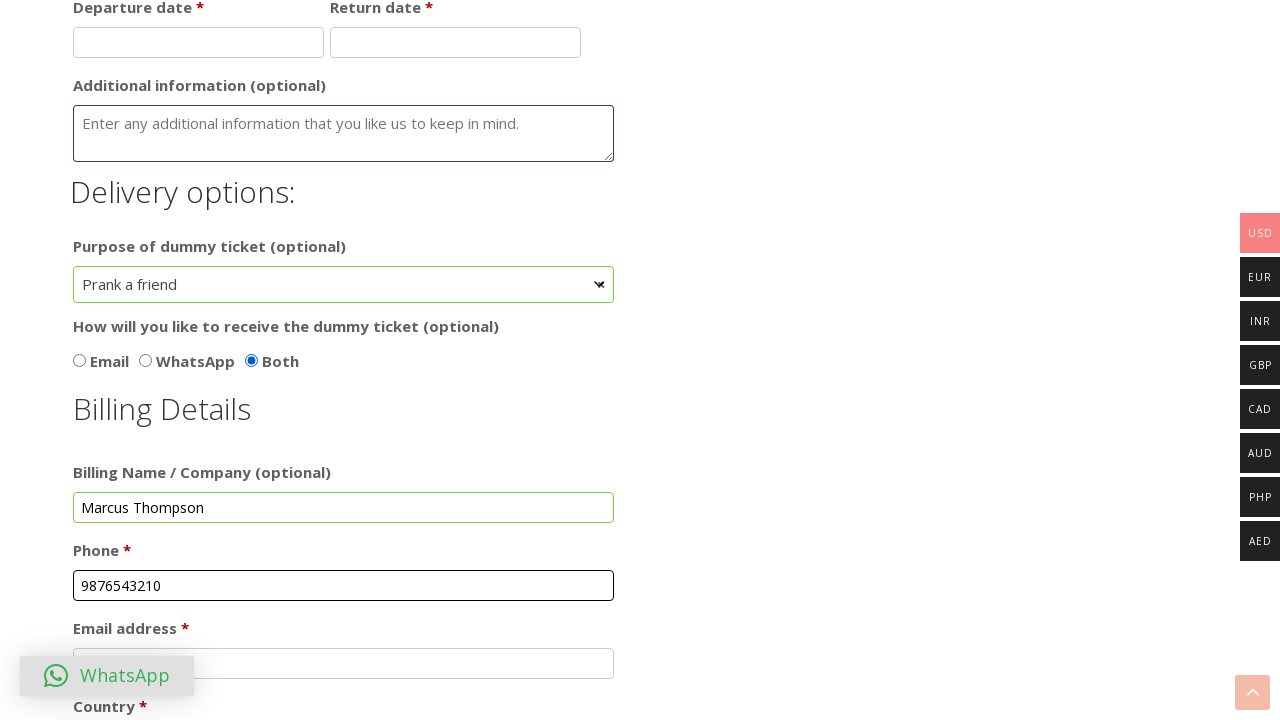

Filled billing email as 'marcus.thompson@example.com' on #billing_email
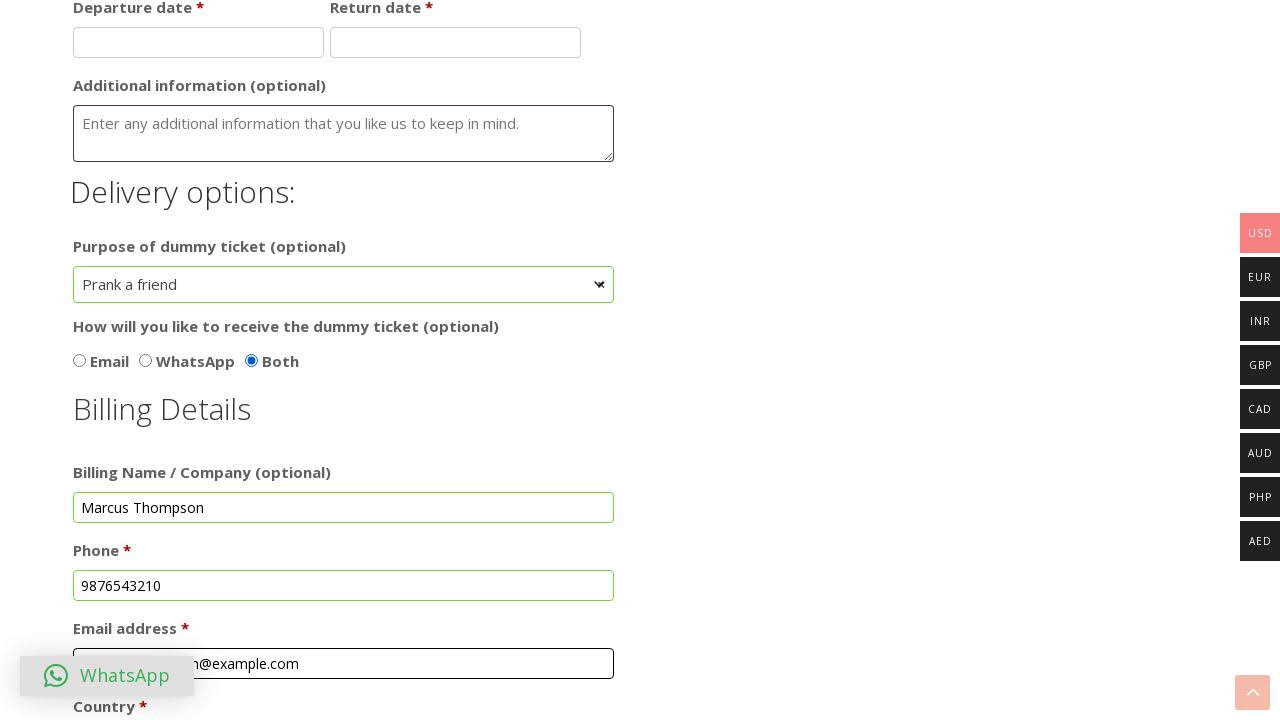

Selected billing country at index 3 on #billing_country
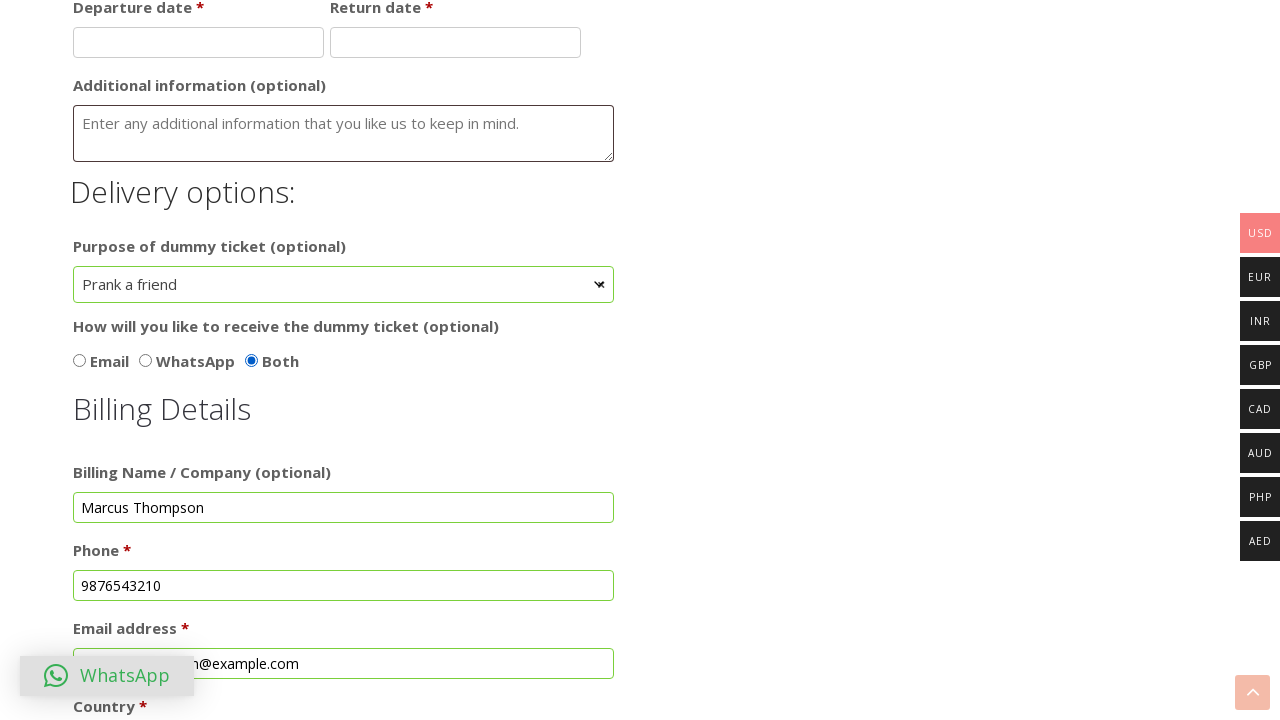

Filled billing address line 1 as '42 Palm Street, Downtown' on #billing_address_1
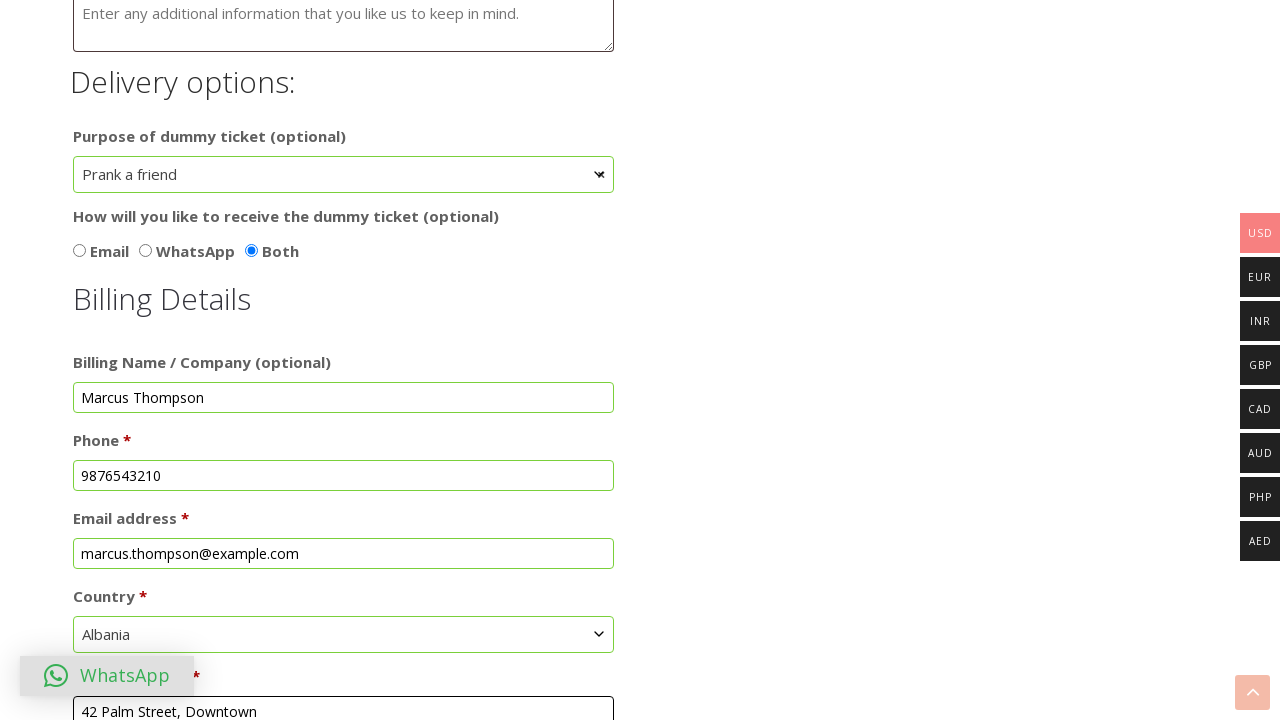

Filled billing address line 2 as 'Apartment 5B' on #billing_address_2
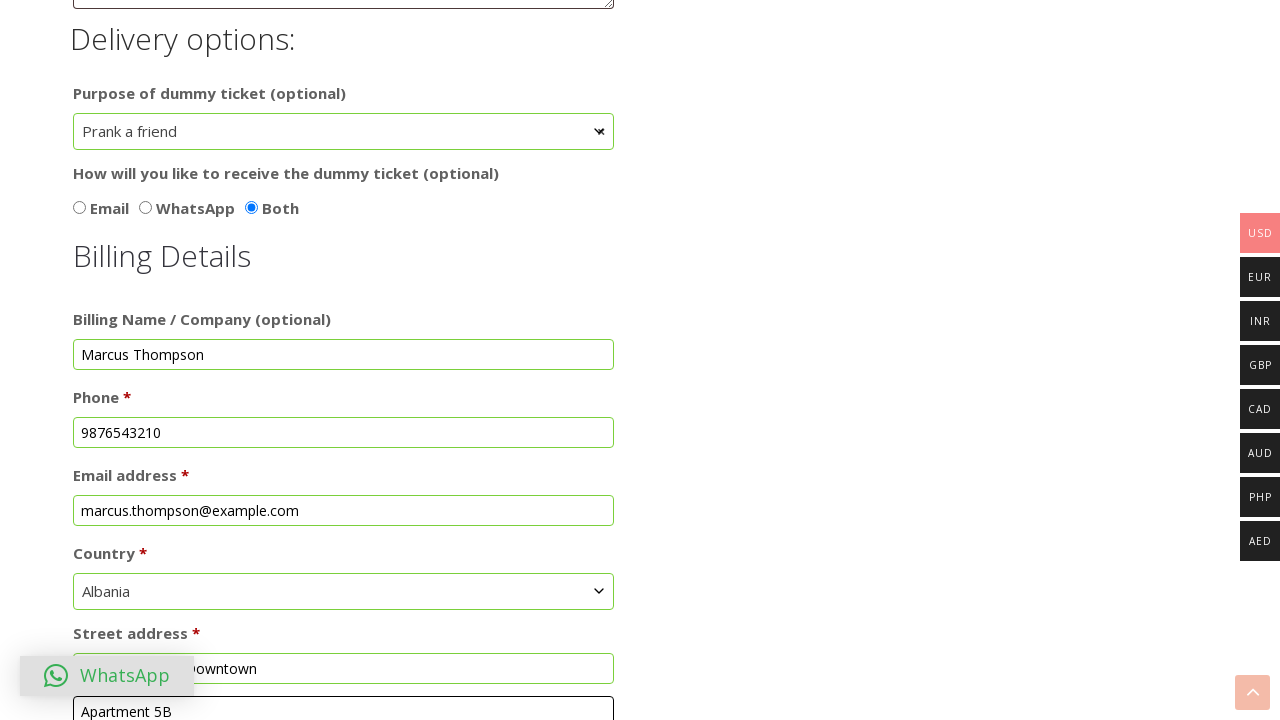

Filled billing city as 'Mumbai' on #billing_city
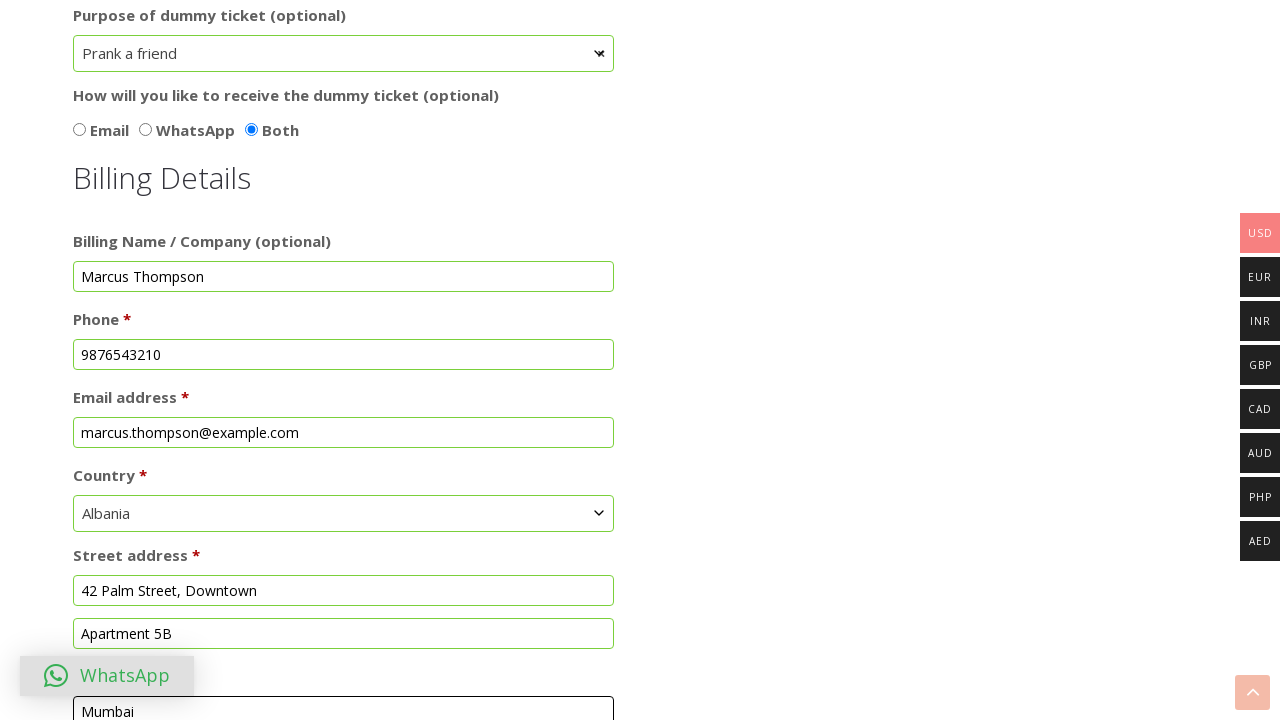

Filled billing postcode as '400001' on #billing_postcode
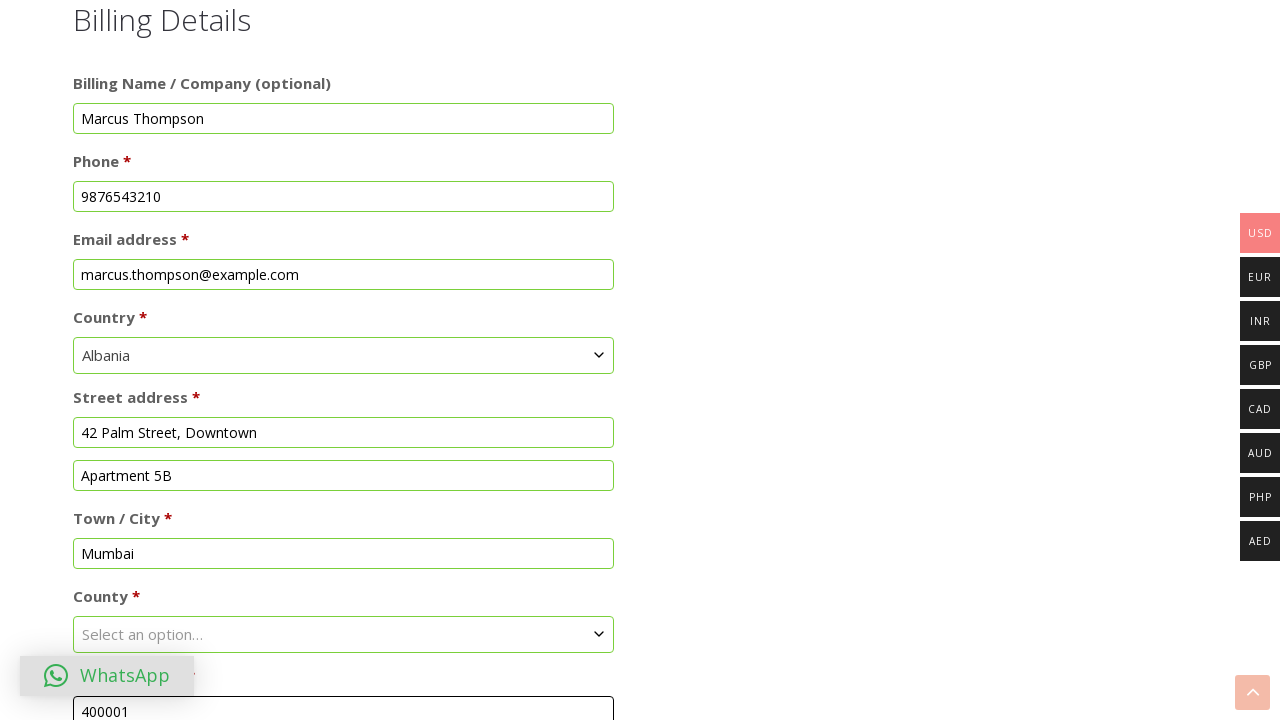

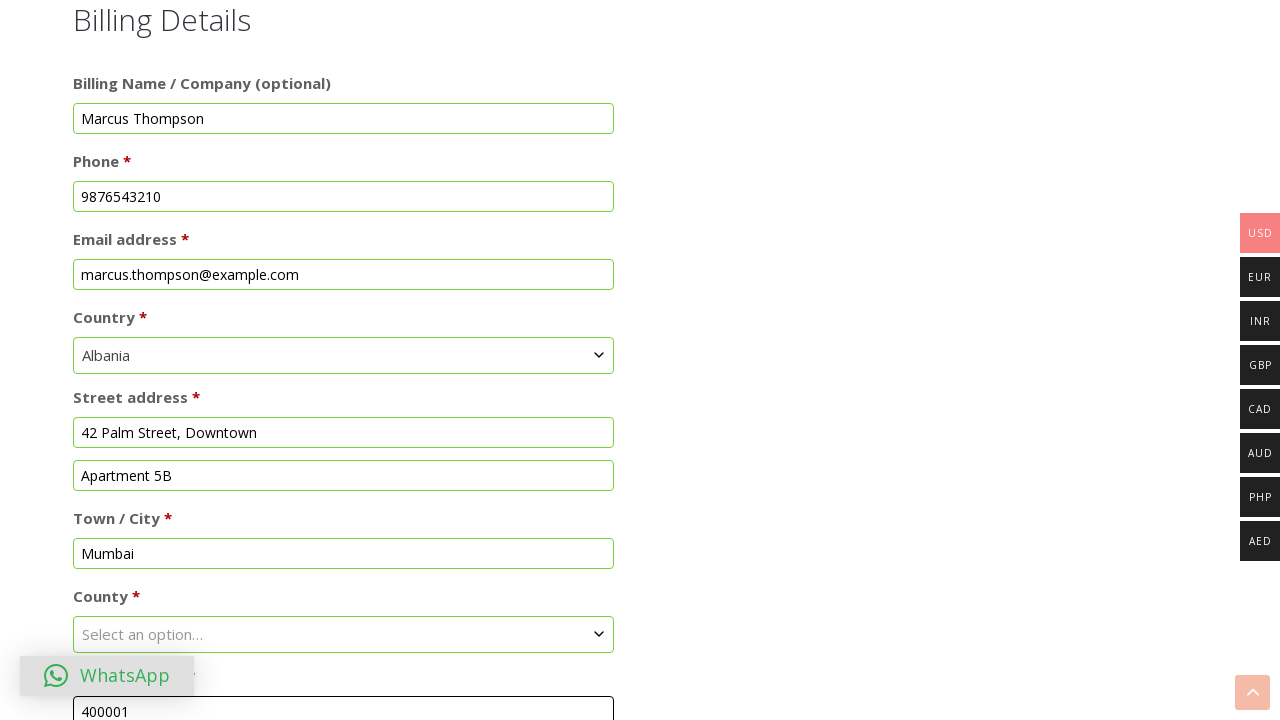